Tests that the complete all checkbox updates state when individual items are completed or cleared

Starting URL: https://demo.playwright.dev/todomvc

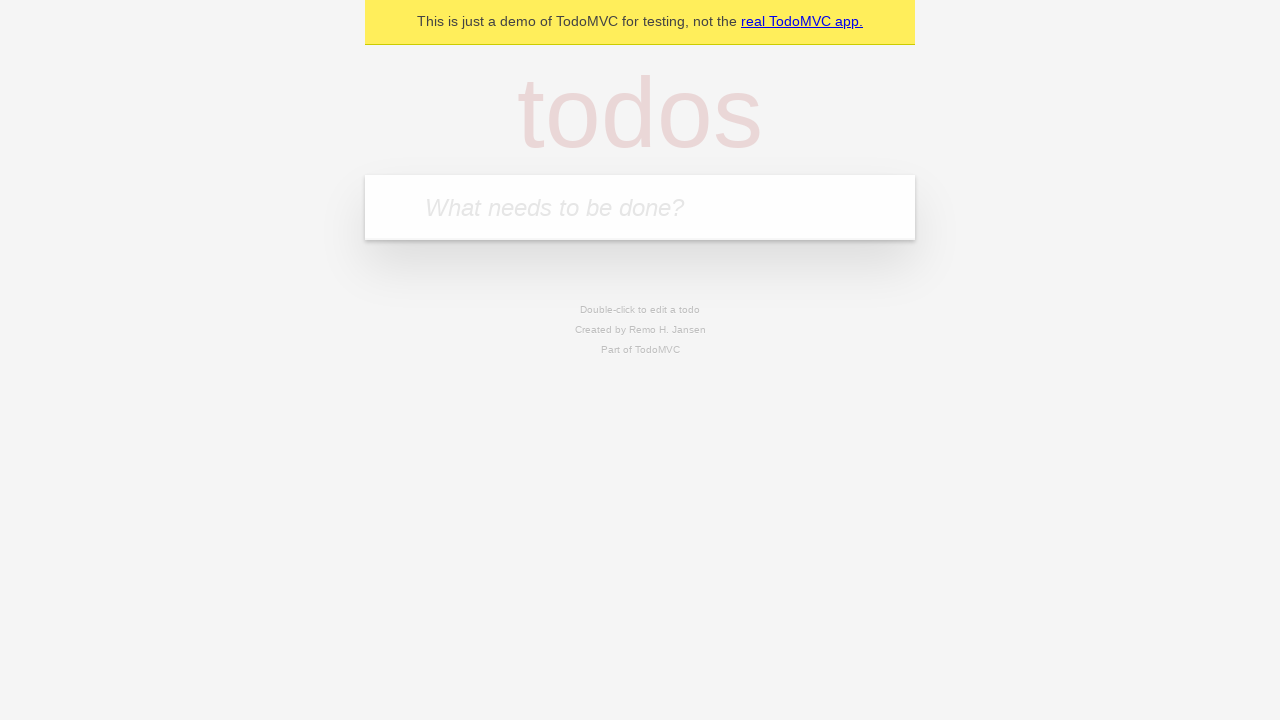

Filled todo input with 'buy some cheese' on internal:attr=[placeholder="What needs to be done?"i]
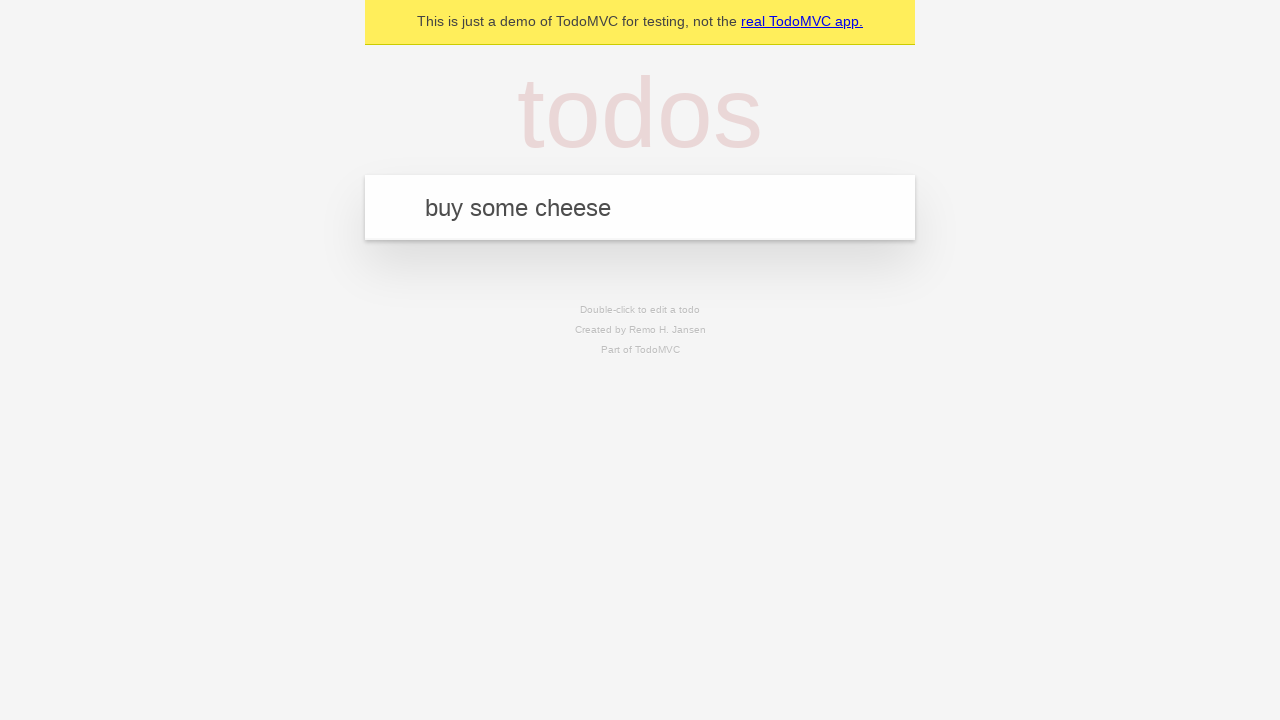

Pressed Enter to create first todo item on internal:attr=[placeholder="What needs to be done?"i]
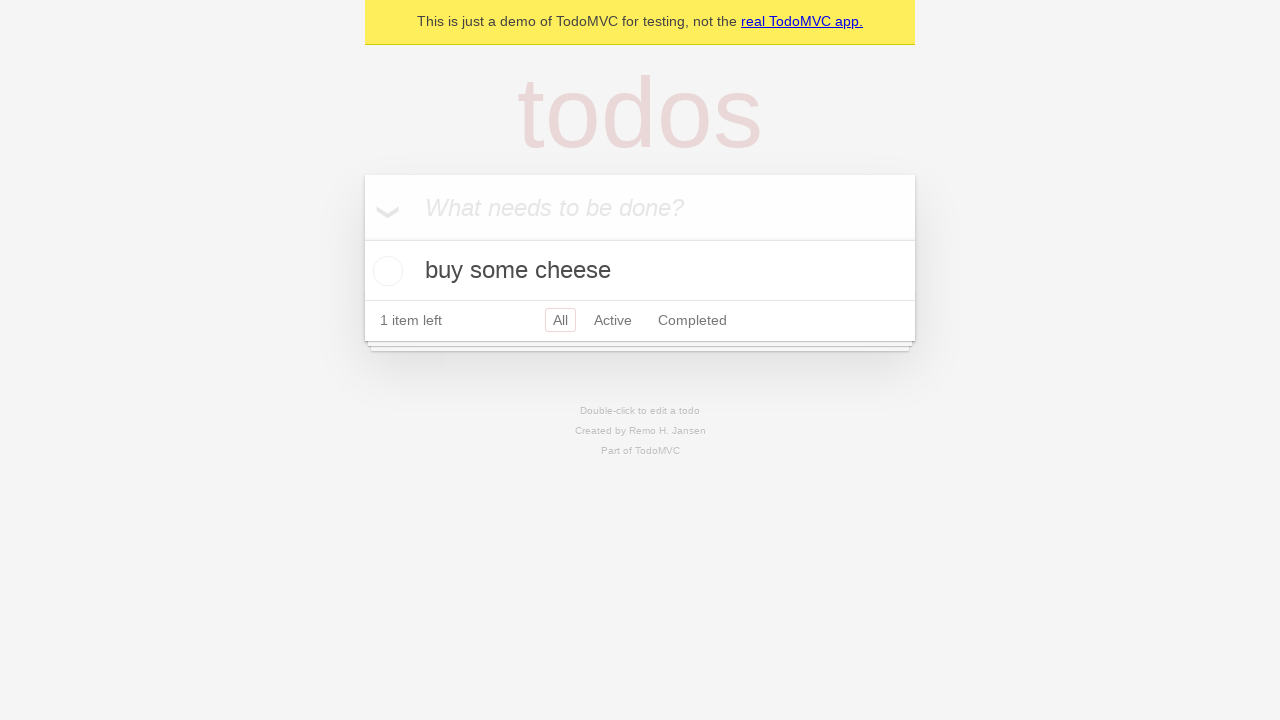

Filled todo input with 'feed the cat' on internal:attr=[placeholder="What needs to be done?"i]
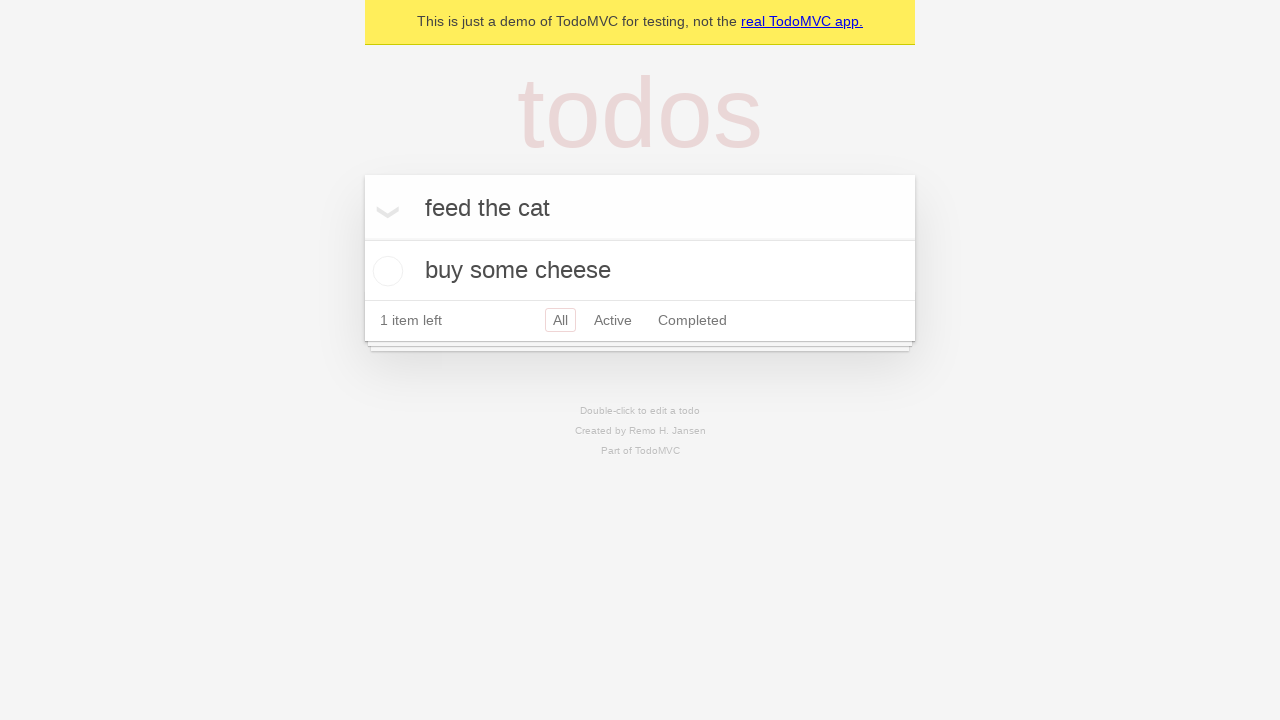

Pressed Enter to create second todo item on internal:attr=[placeholder="What needs to be done?"i]
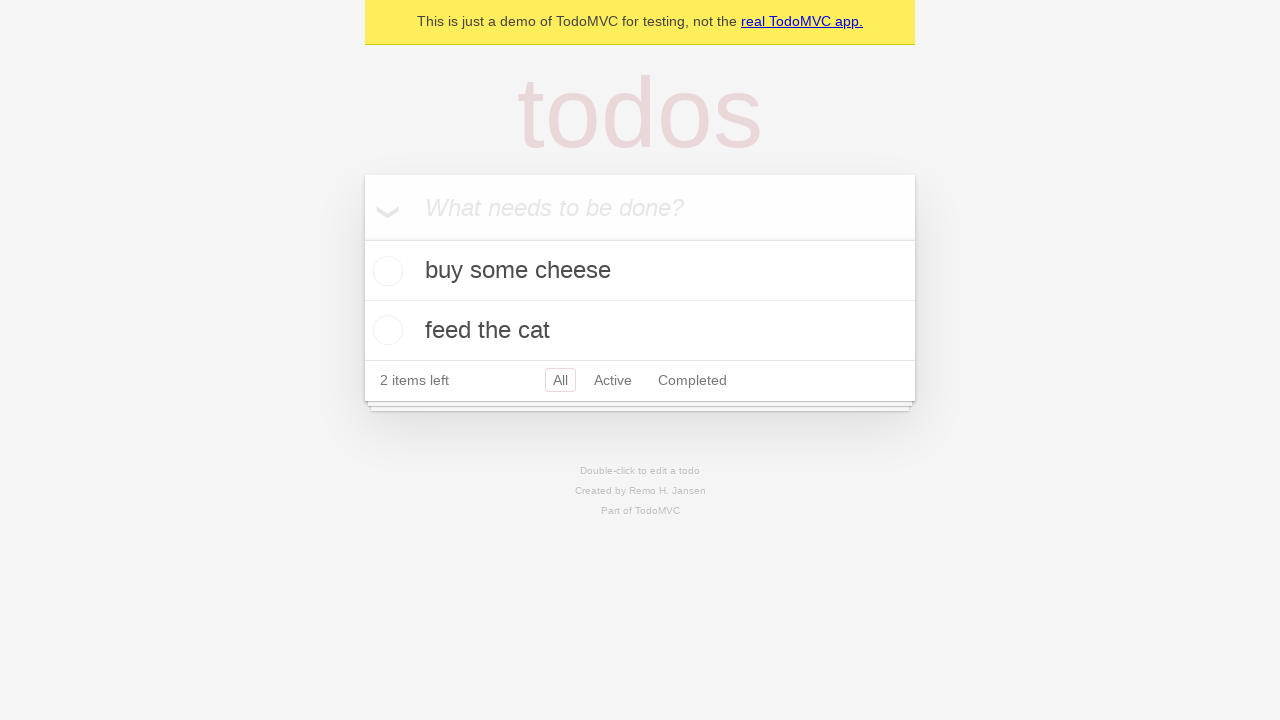

Filled todo input with 'book a doctors appointment' on internal:attr=[placeholder="What needs to be done?"i]
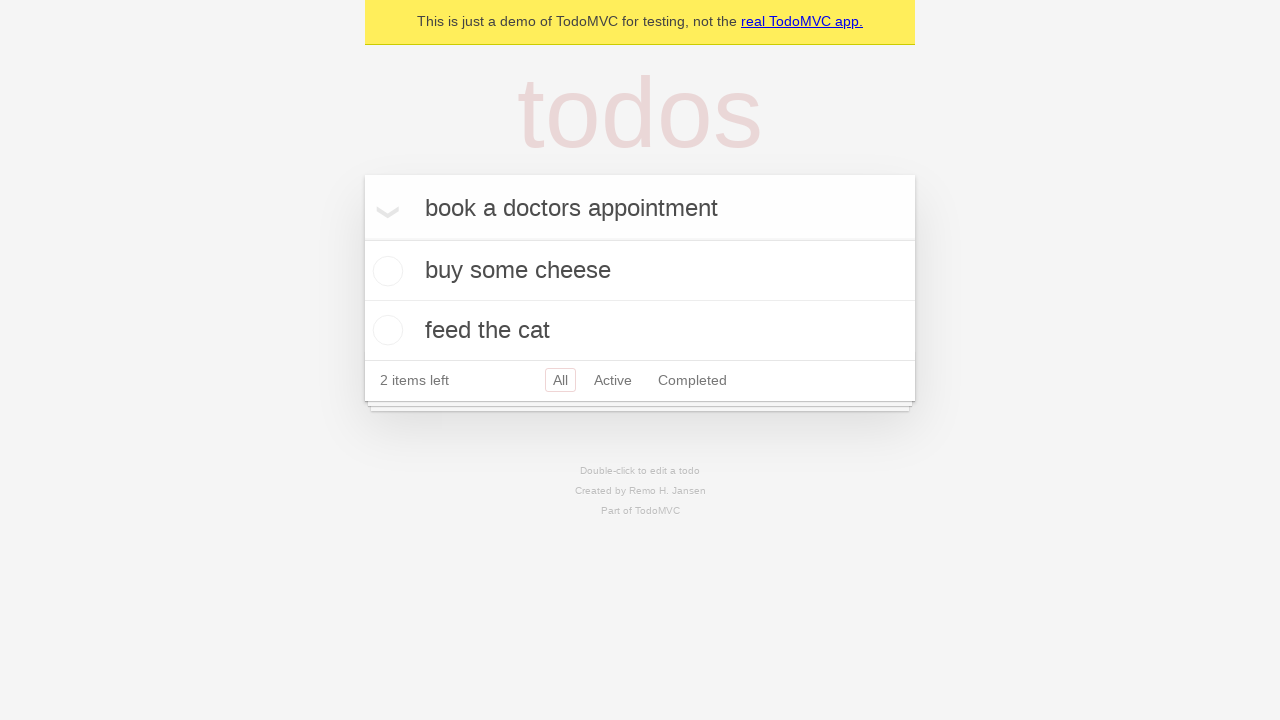

Pressed Enter to create third todo item on internal:attr=[placeholder="What needs to be done?"i]
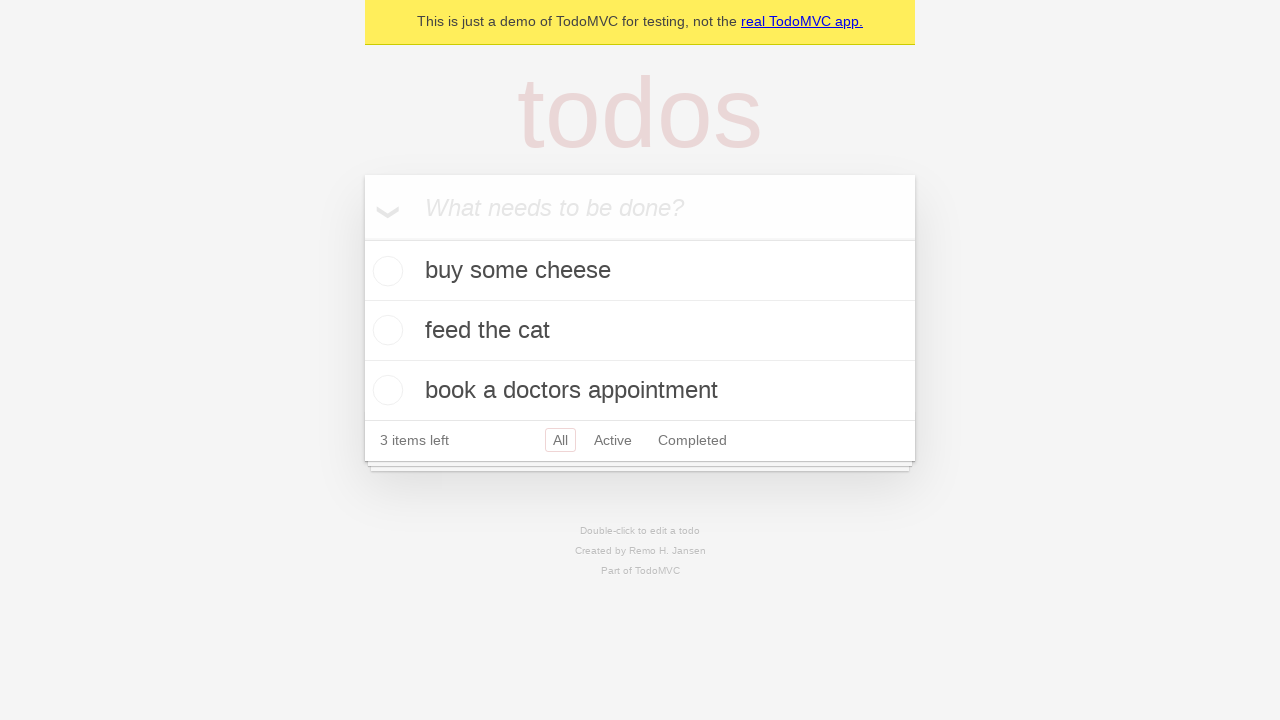

Checked 'Mark all as complete' checkbox to complete all todo items at (362, 238) on internal:label="Mark all as complete"i
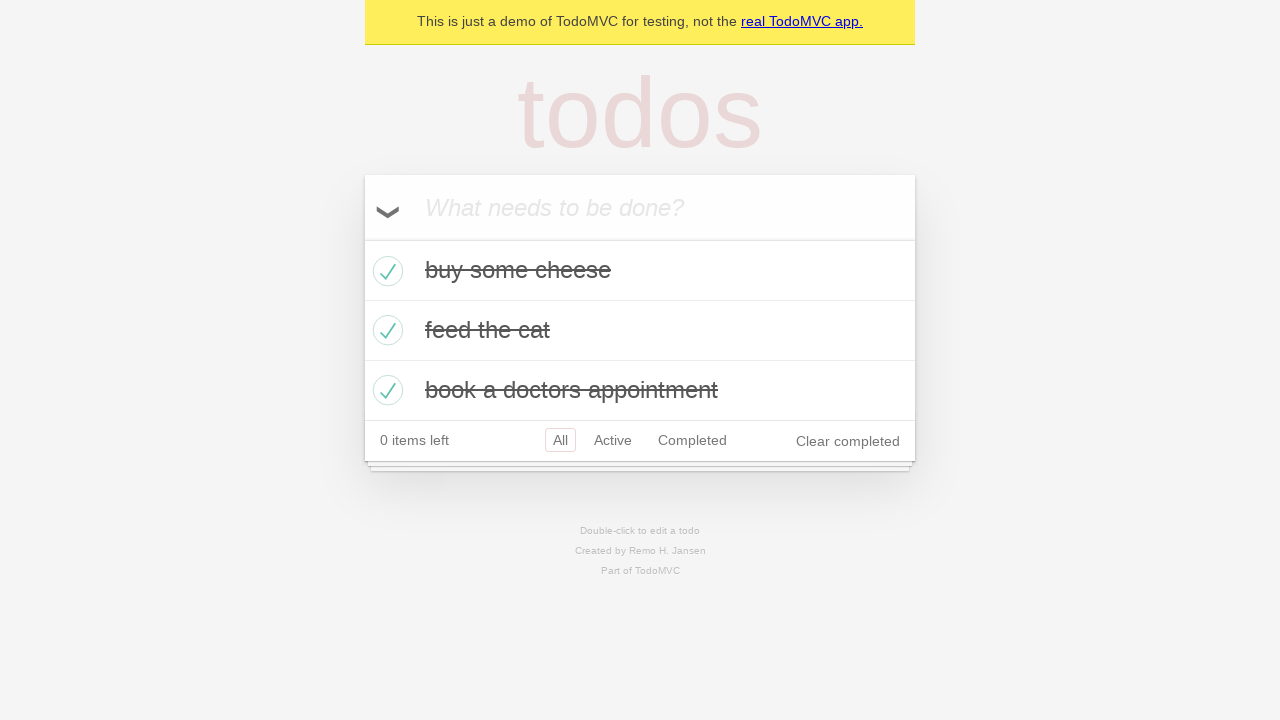

Unchecked first todo item checkbox at (385, 271) on internal:testid=[data-testid="todo-item"s] >> nth=0 >> internal:role=checkbox
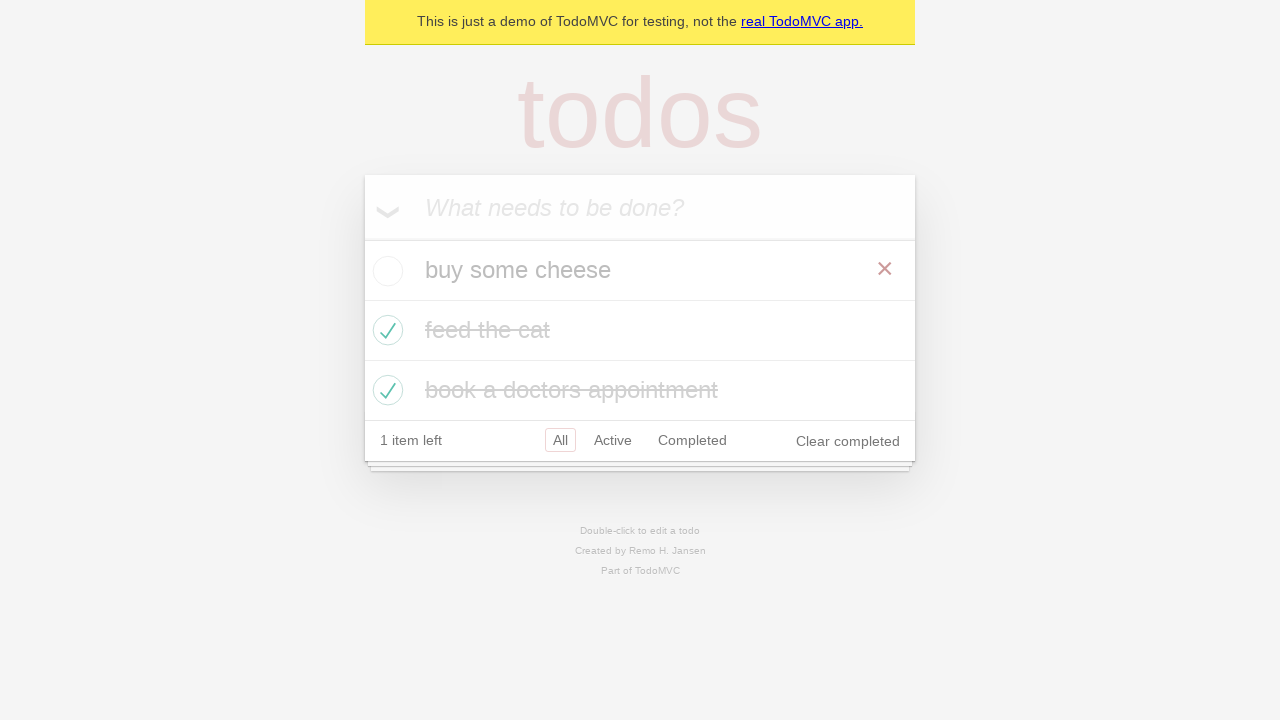

Checked first todo item checkbox again at (385, 271) on internal:testid=[data-testid="todo-item"s] >> nth=0 >> internal:role=checkbox
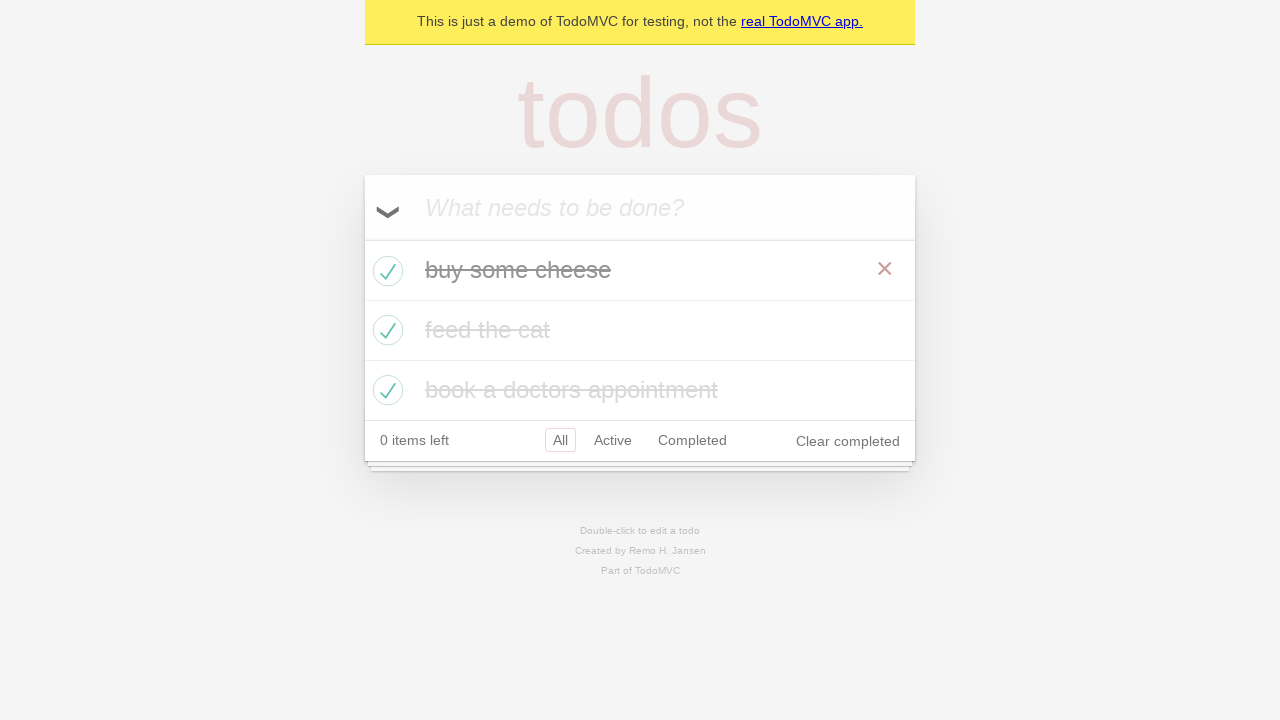

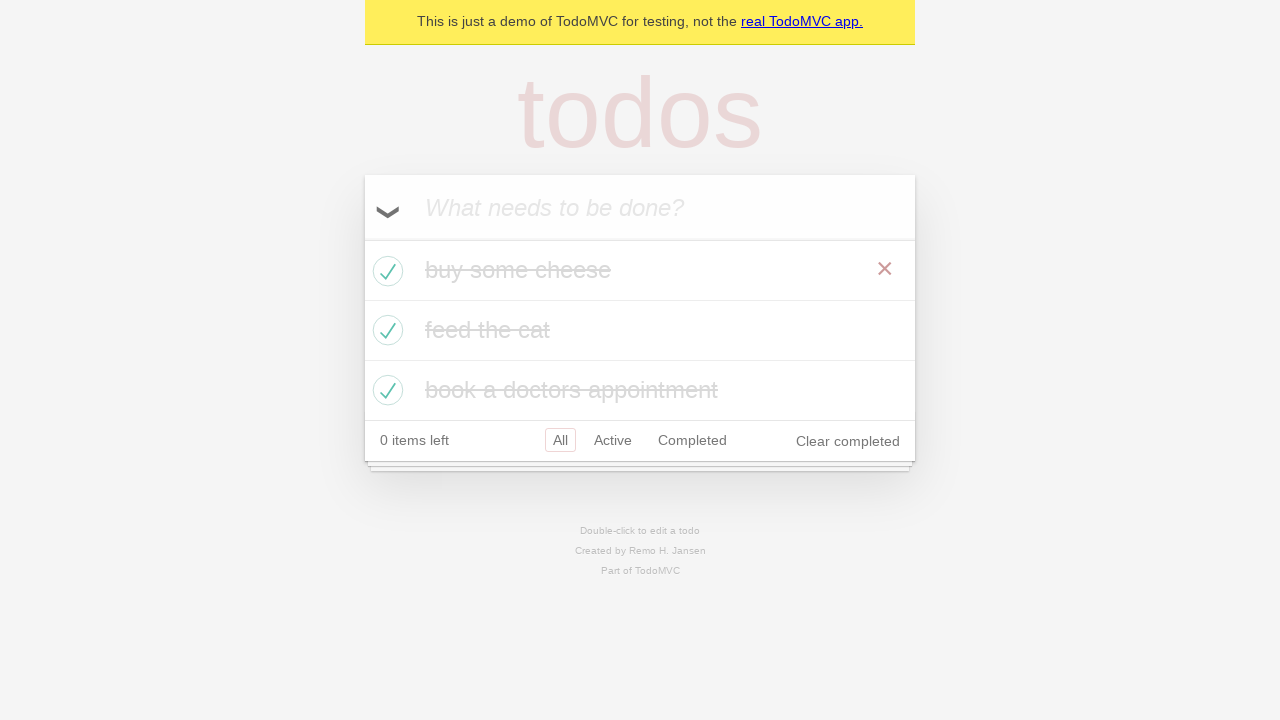